Tests a text box form by filling in name, email, current address, and permanent address fields, then submitting the form and verifying the output displays the entered values.

Starting URL: https://demoqa.com/text-box

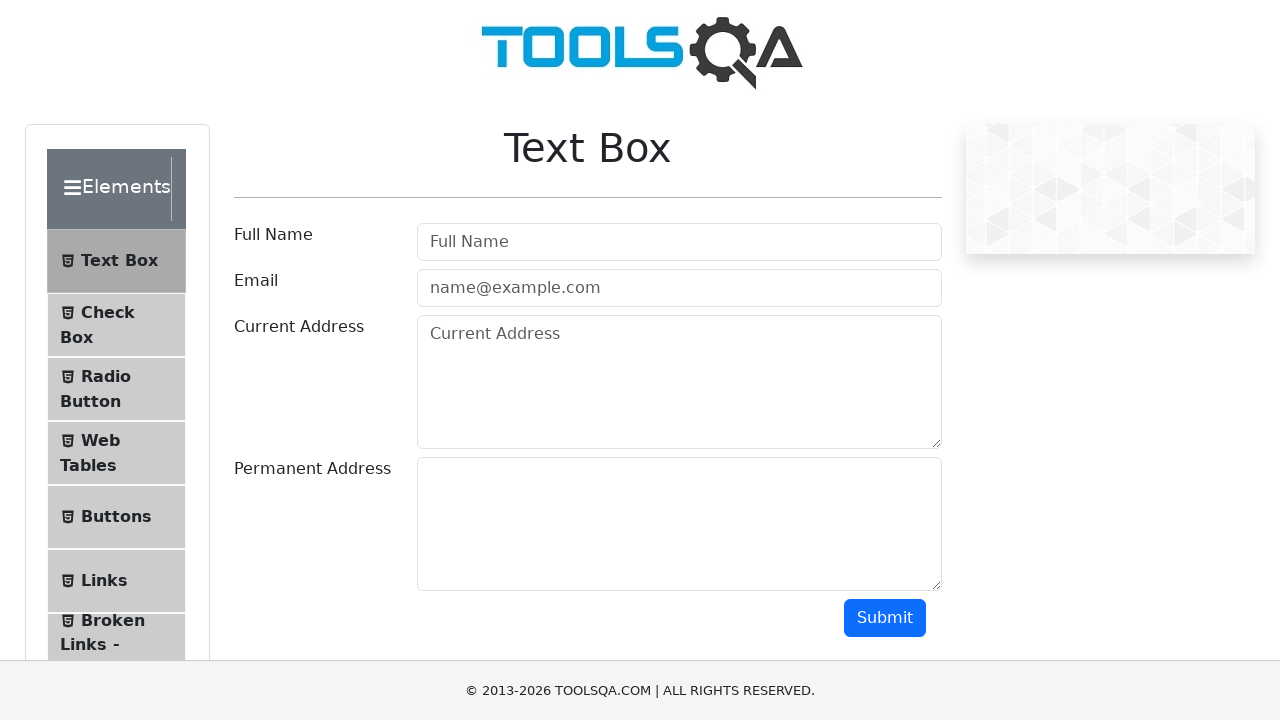

Filled name field with 'Polina' on #userName
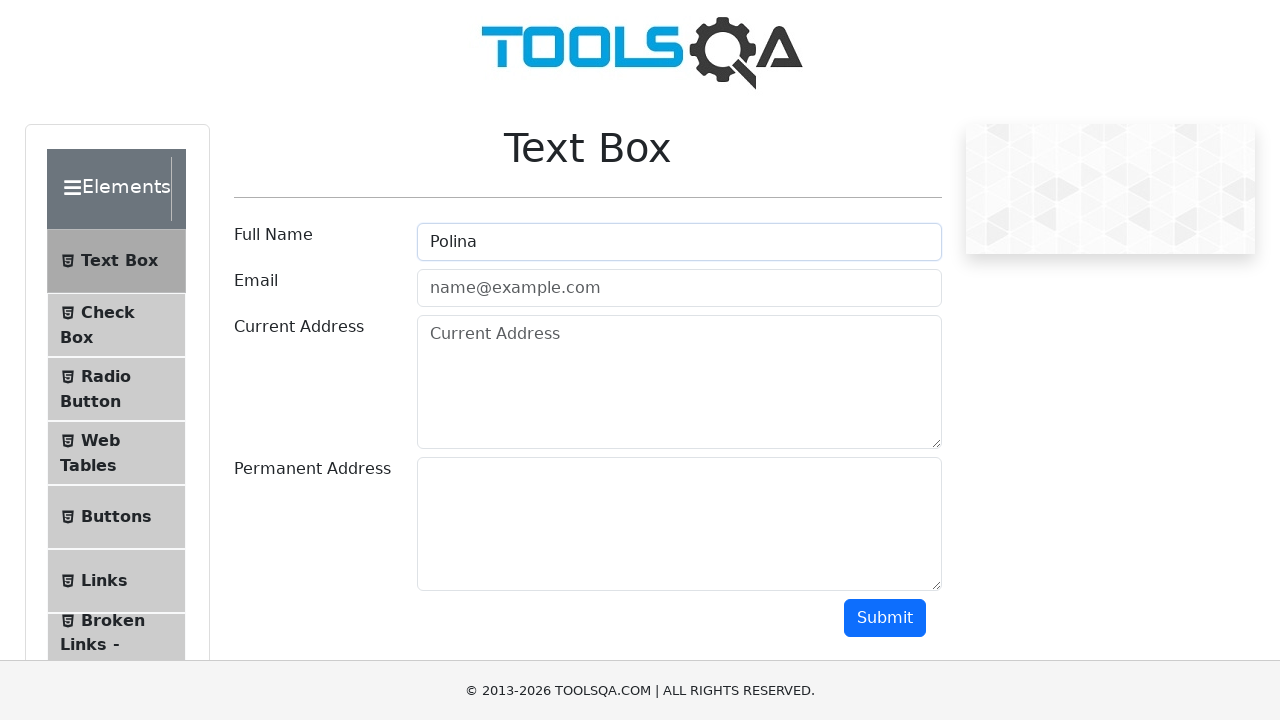

Filled email field with '1@gmail.com' on #userEmail
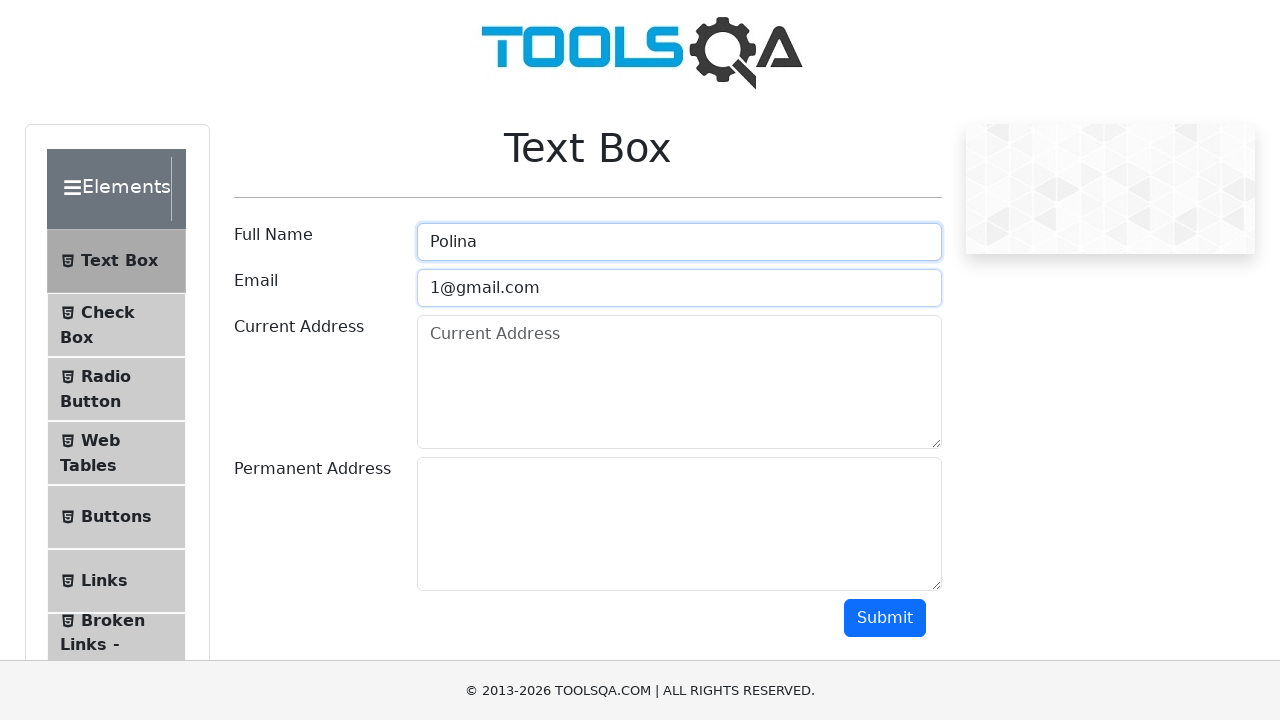

Filled current address field with 'Minsk' on #currentAddress
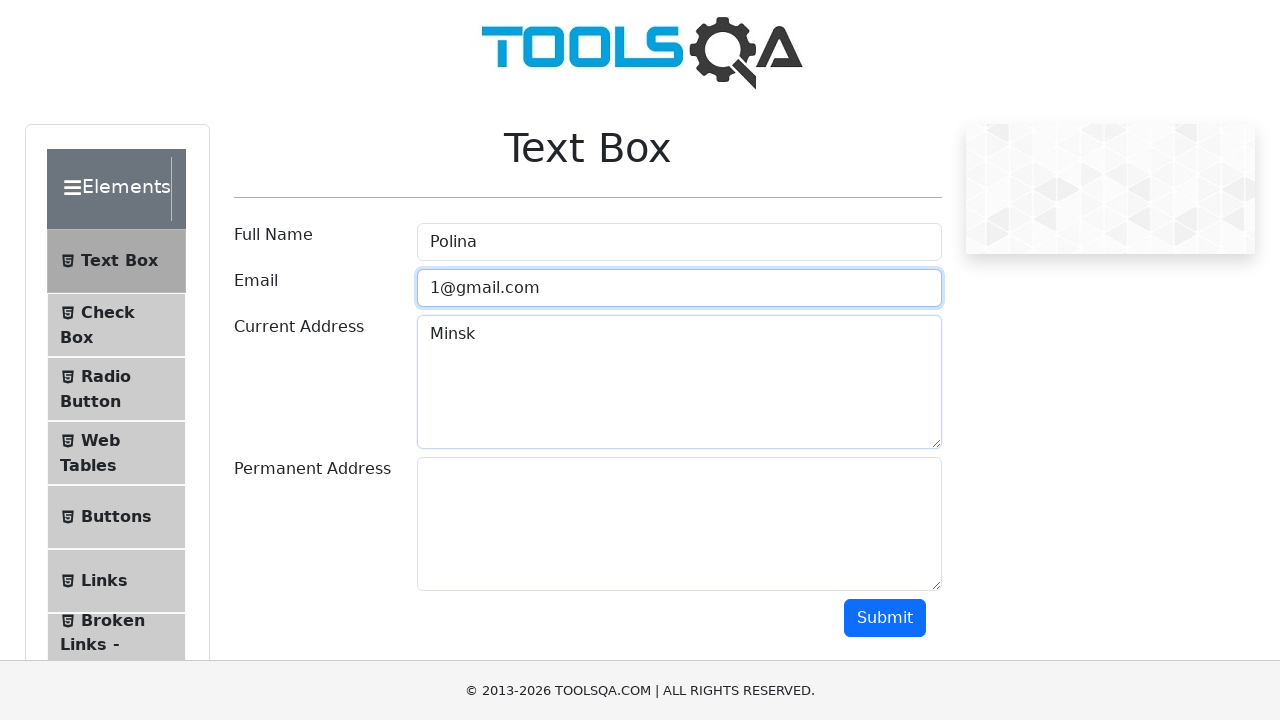

Filled permanent address field with 'Postavy' on #permanentAddress
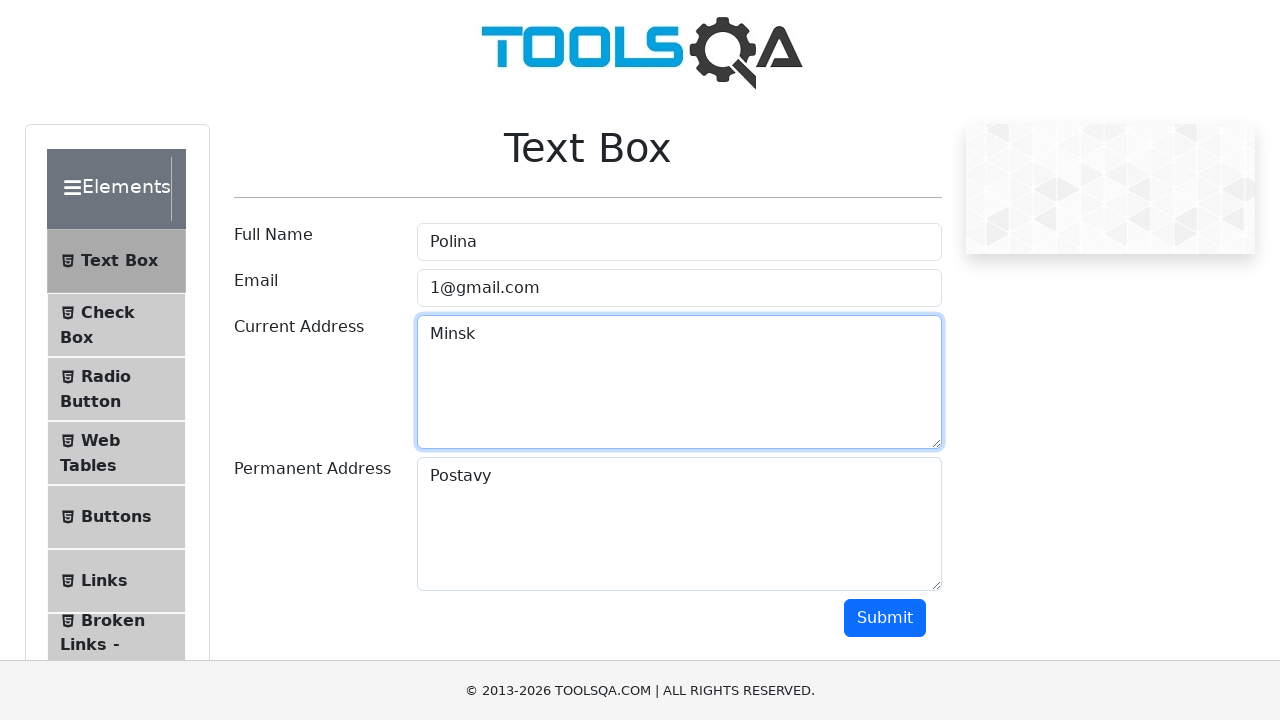

Scrolled to bottom of page to reveal submit button
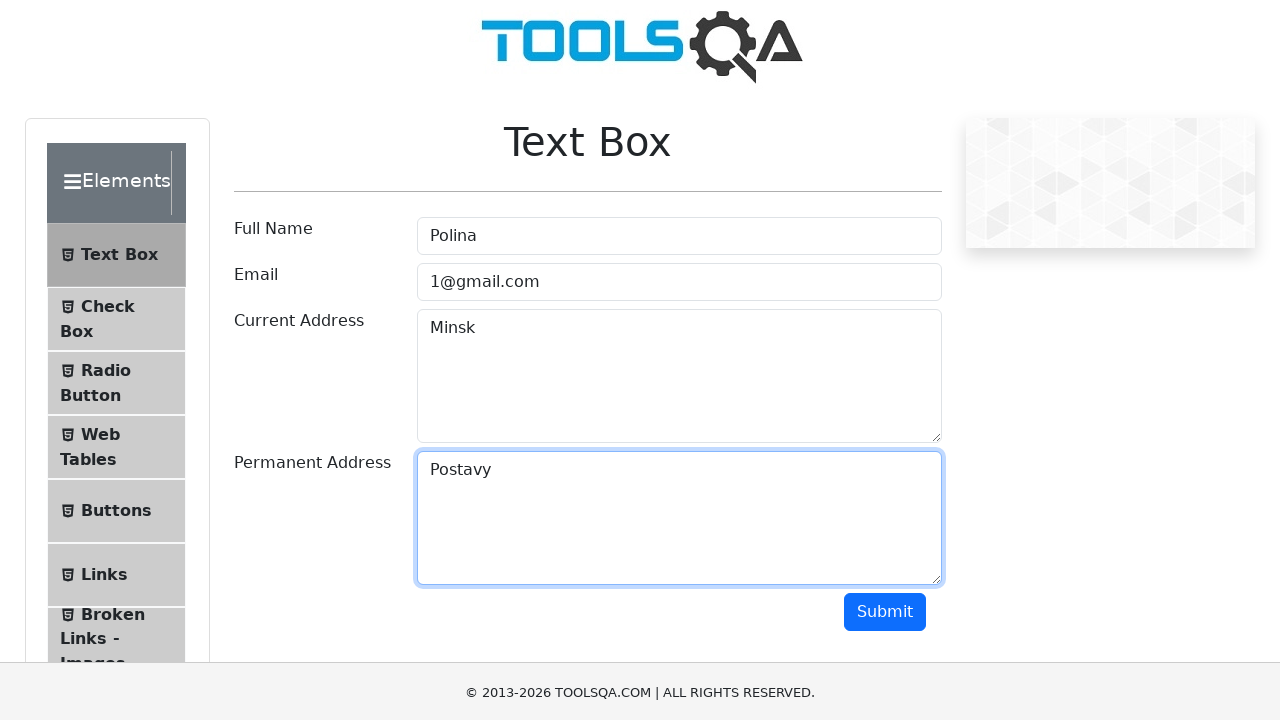

Clicked submit button to submit form at (885, 360) on #submit
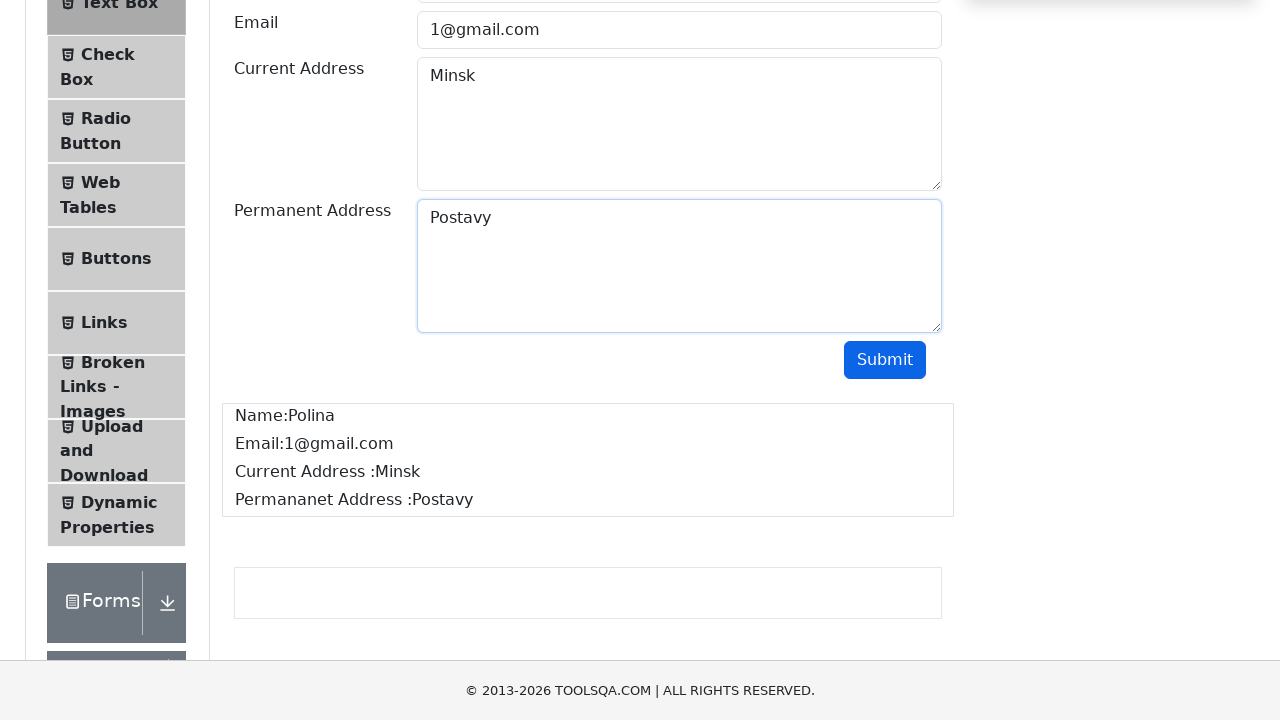

Waited for name output field to be displayed
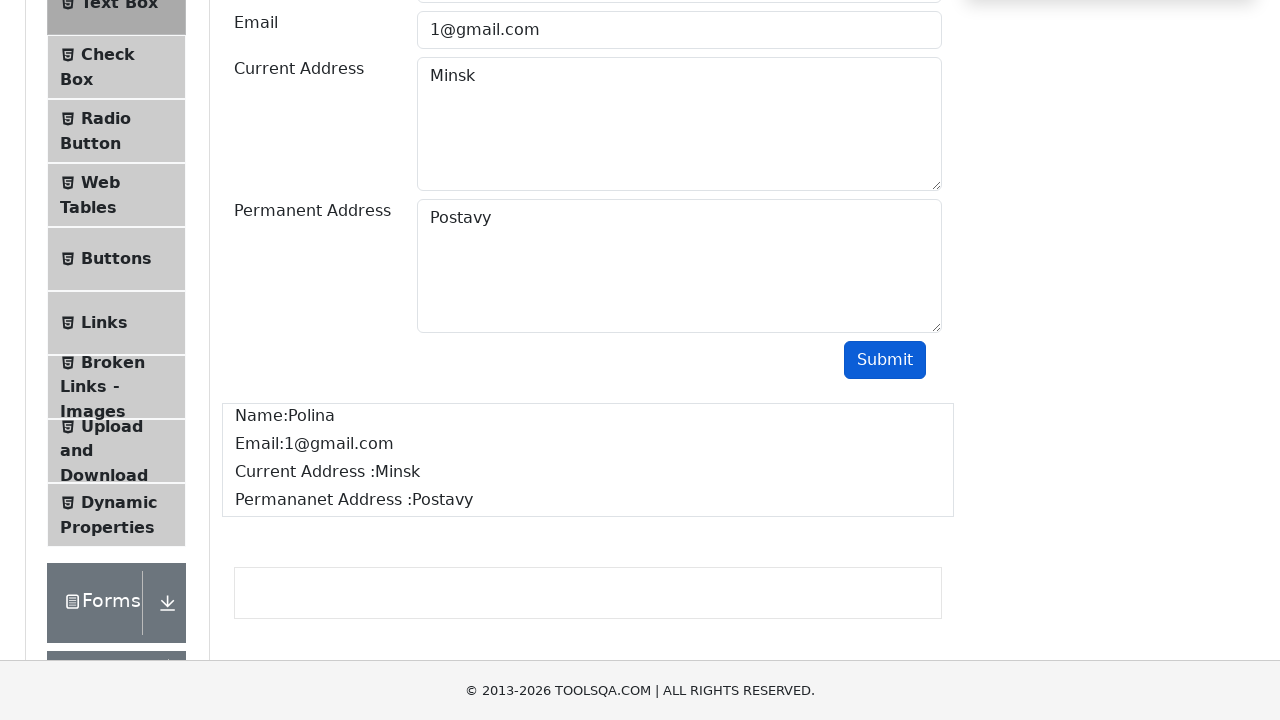

Waited for email output field to be displayed
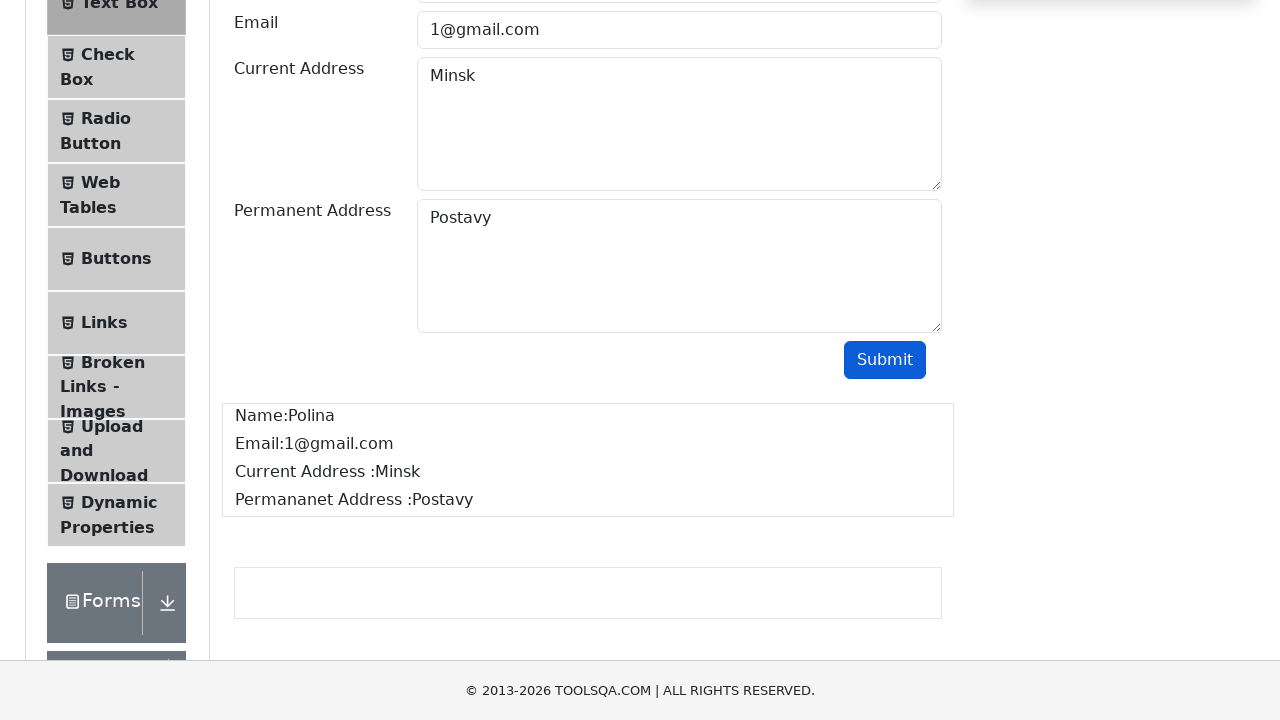

Waited for current address output field to be displayed
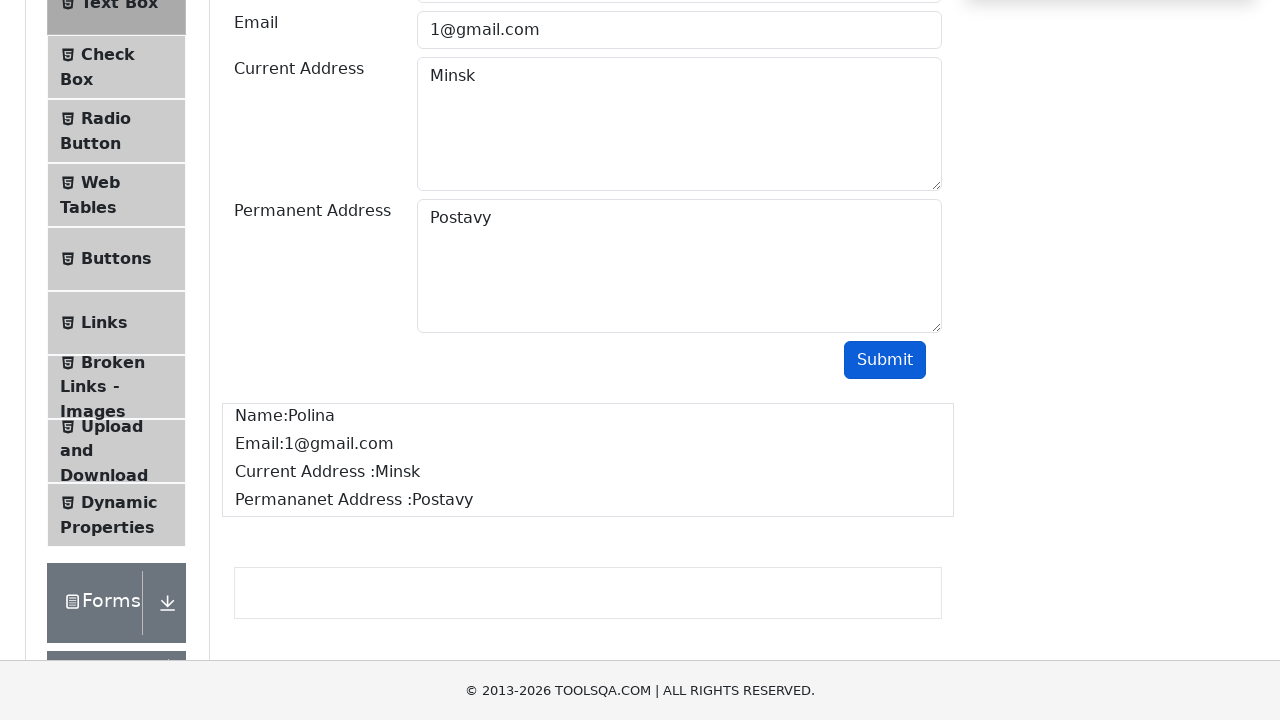

Waited for permanent address output field to be displayed
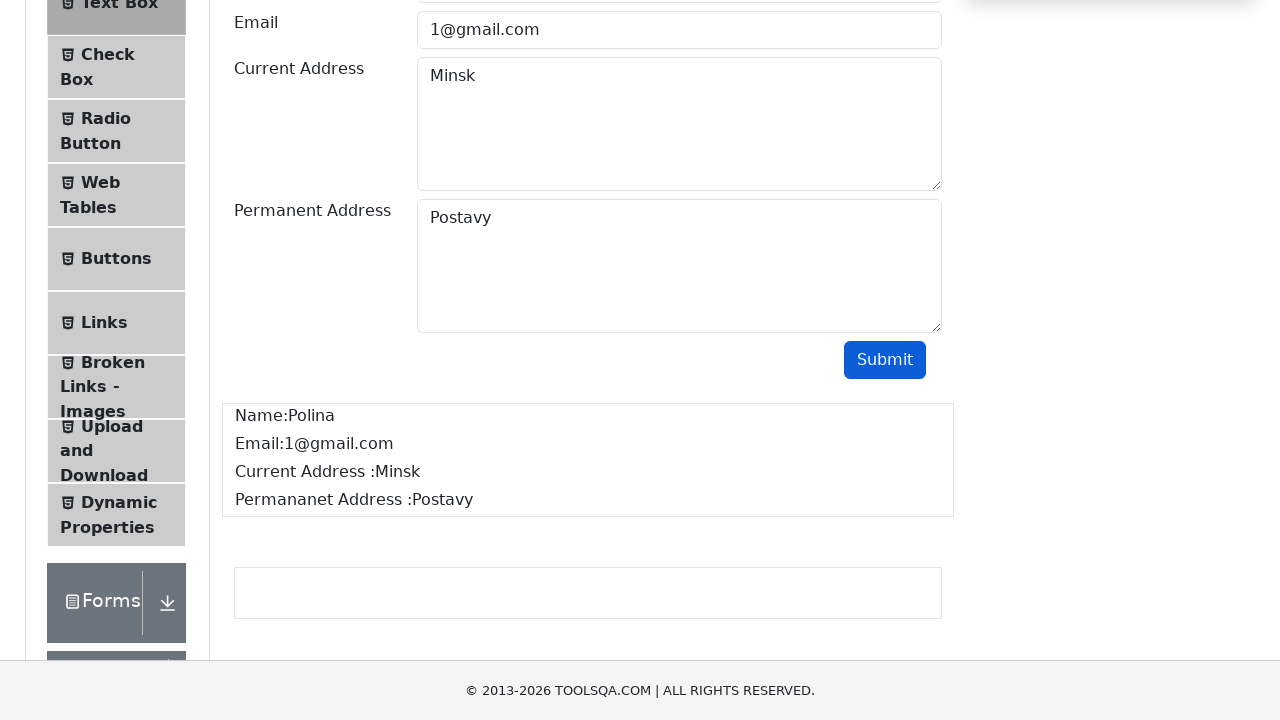

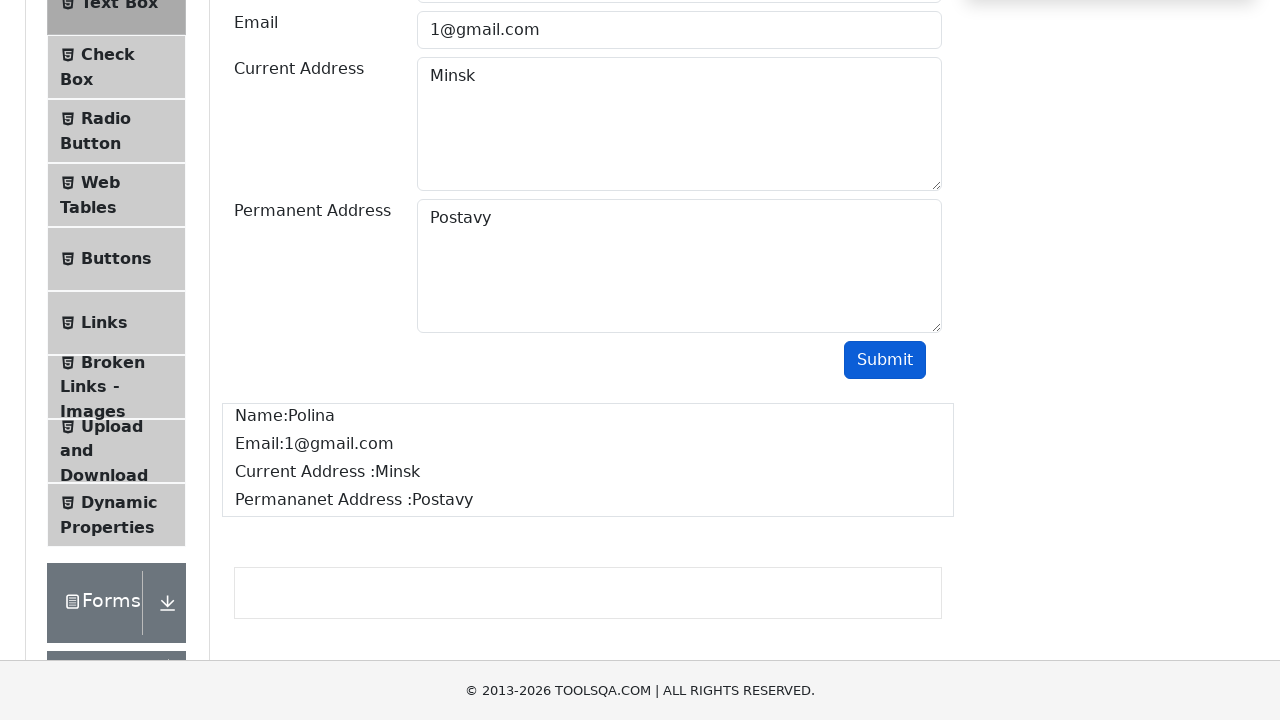